Tests the train search functionality on erail.in by selecting date-only option, entering source station (Chennai Egmore) and destination station (Madurai), and waiting for train results to display.

Starting URL: https://erail.in/

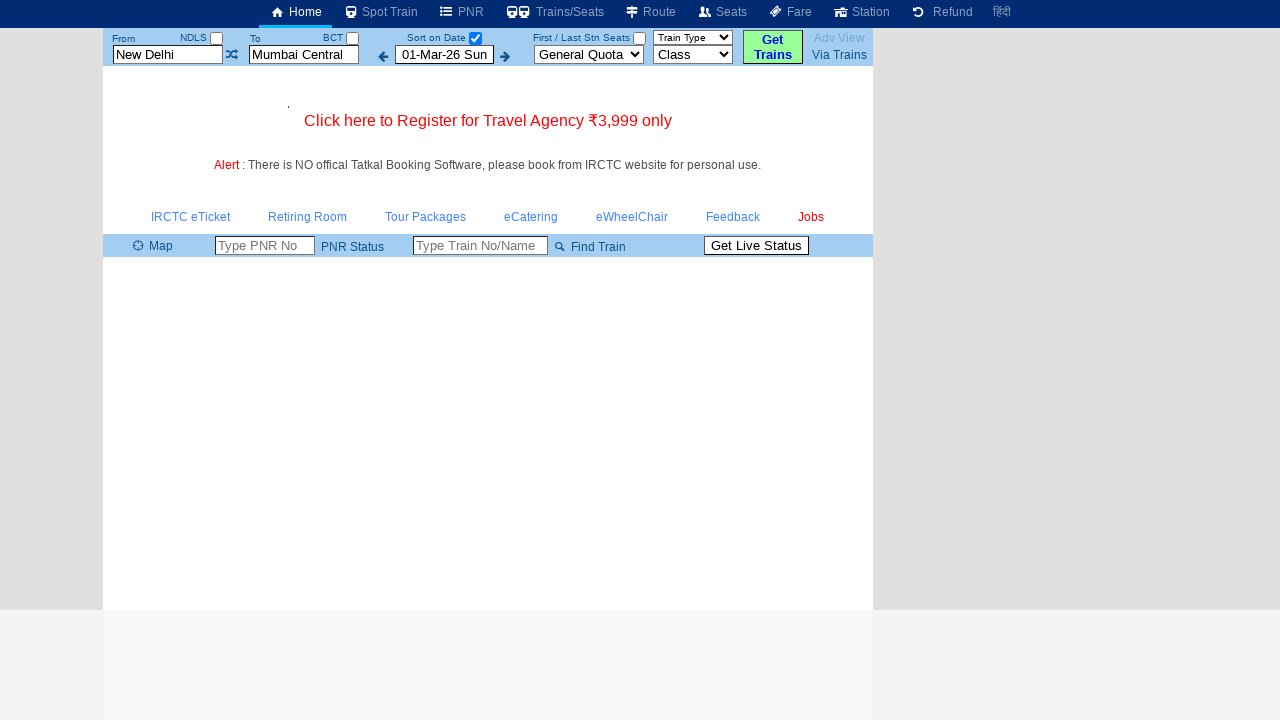

Clicked on date-only checkbox at (475, 38) on input#chkSelectDateOnly
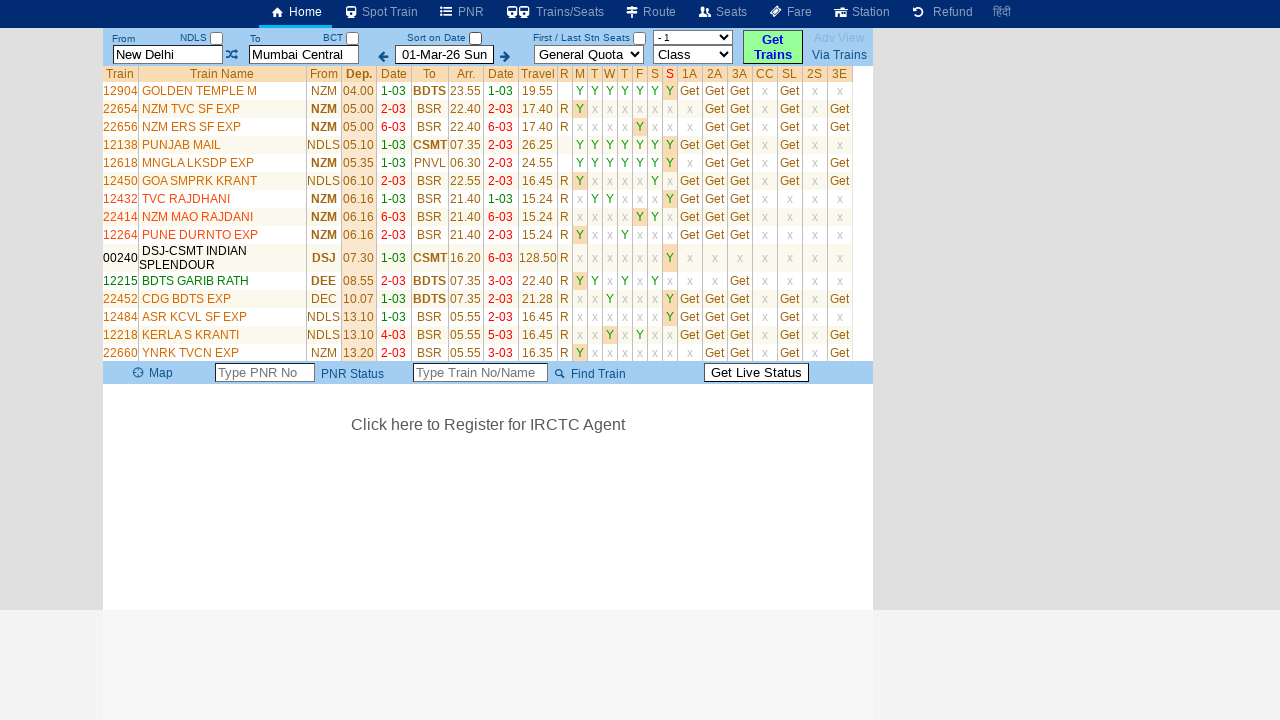

Cleared the 'From' station field on input#txtStationFrom
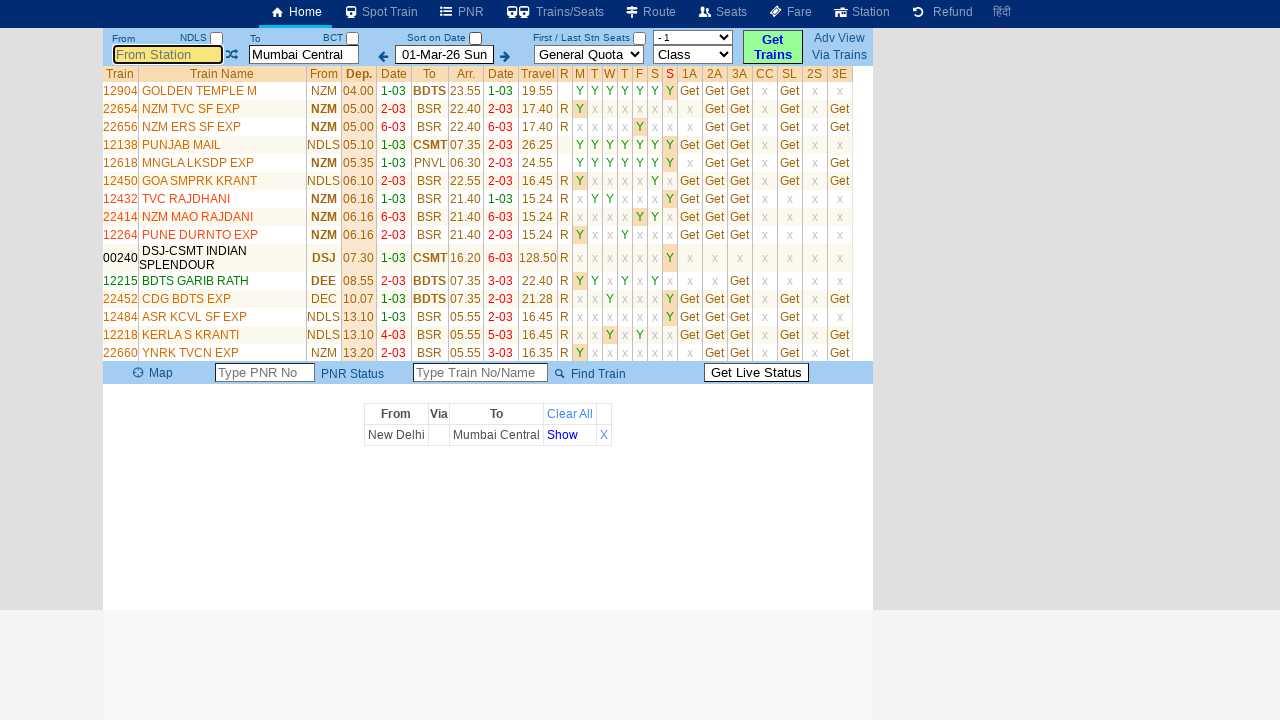

Entered 'Chennai Egmore' in the 'From' station field on input#txtStationFrom
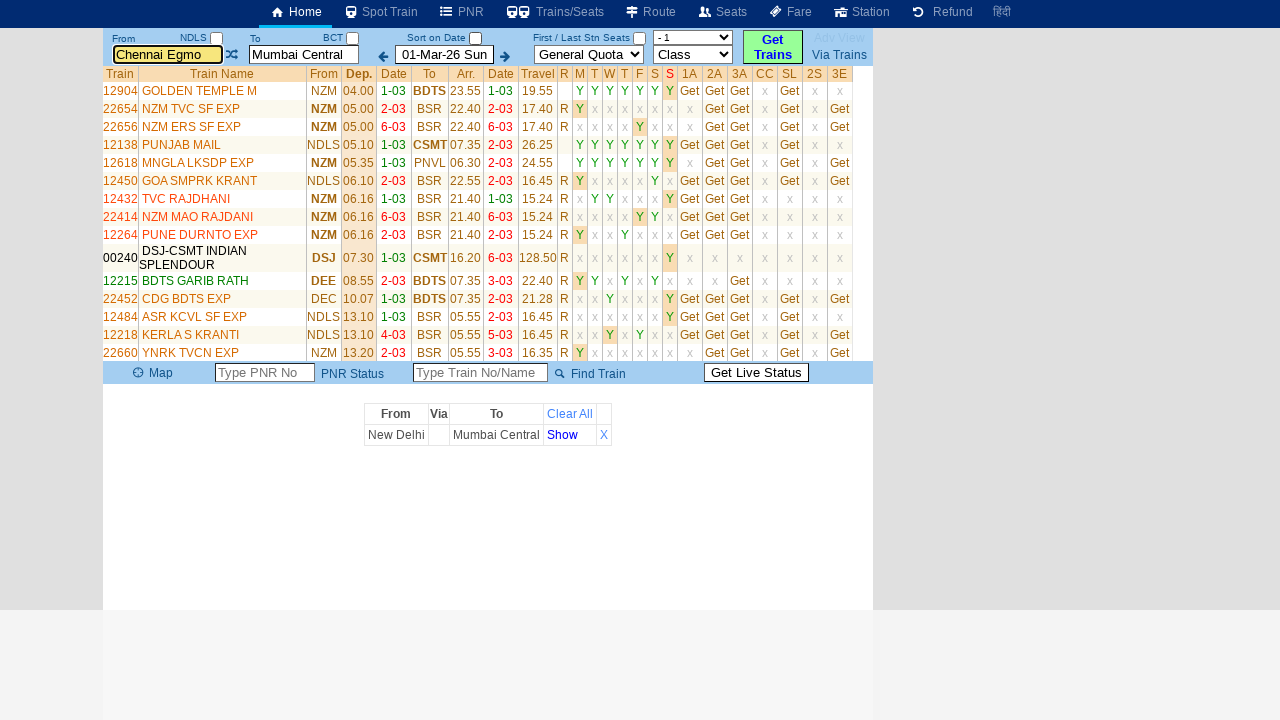

Pressed ArrowDown to navigate autocomplete suggestions
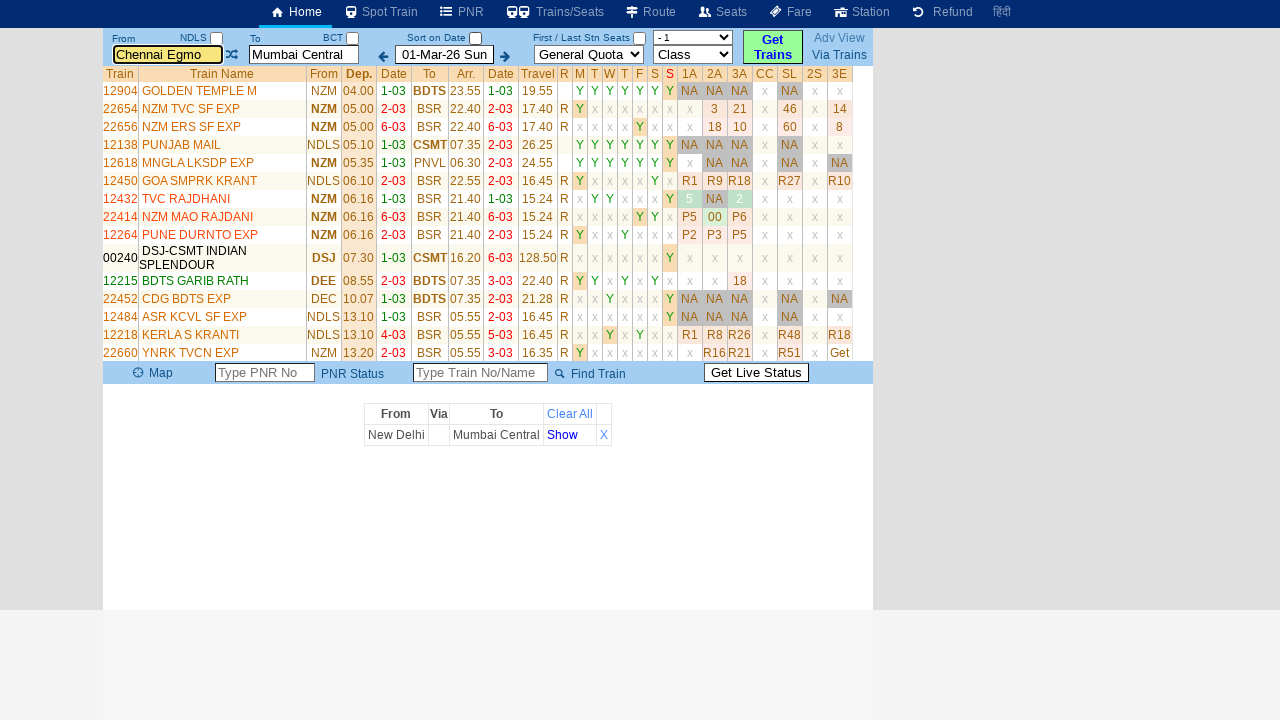

Pressed Enter to select the source station
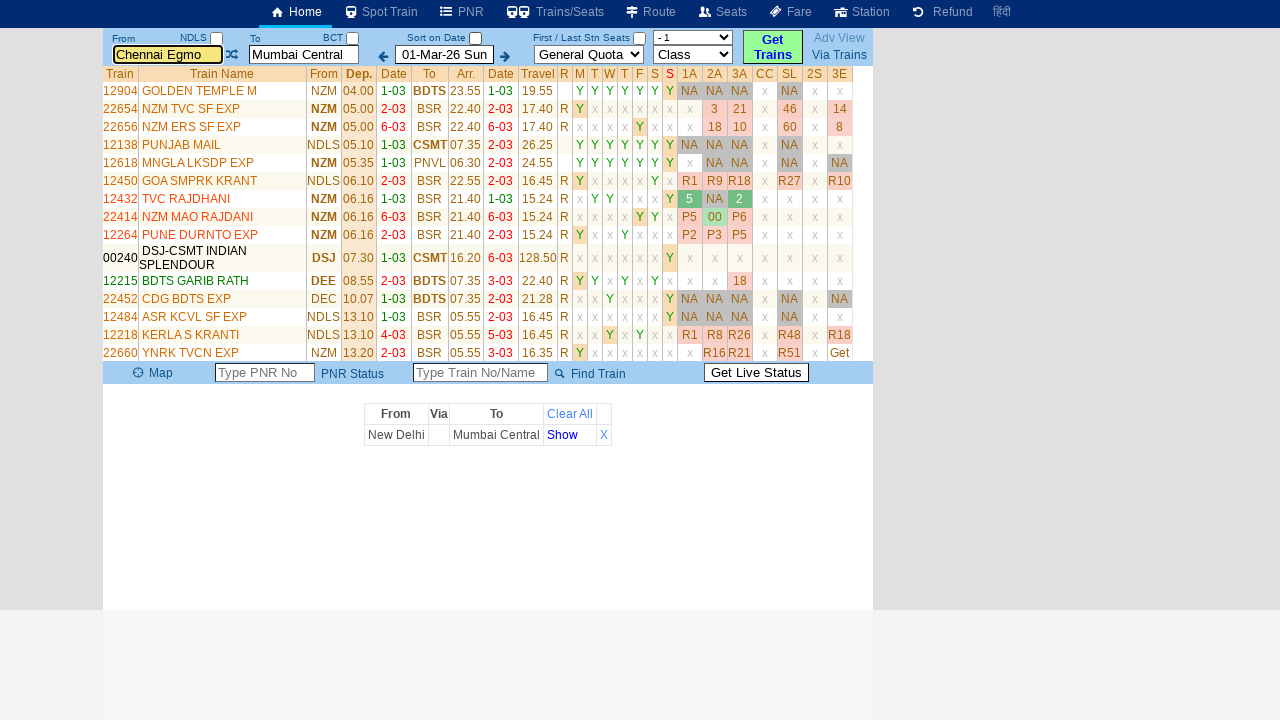

Waited 2 seconds for autocomplete to process
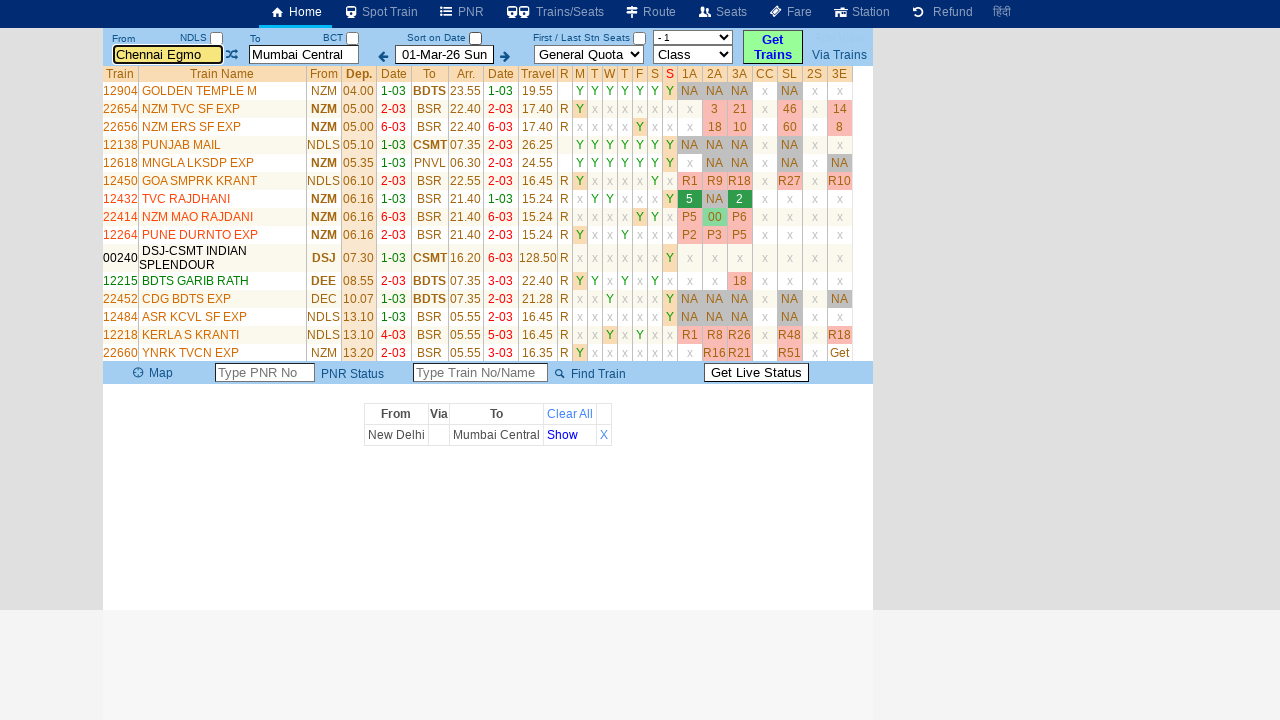

Cleared the 'To' station field on input#txtStationTo
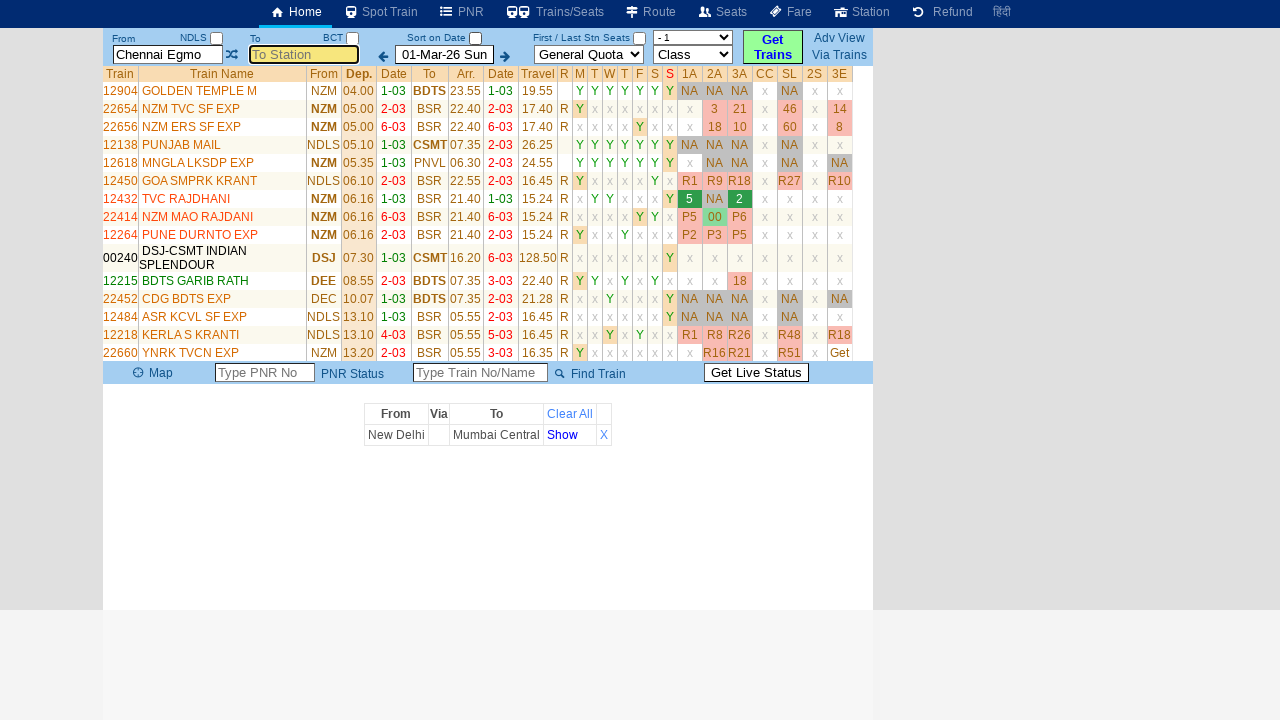

Entered 'mdu' (Madurai) in the 'To' station field on input#txtStationTo
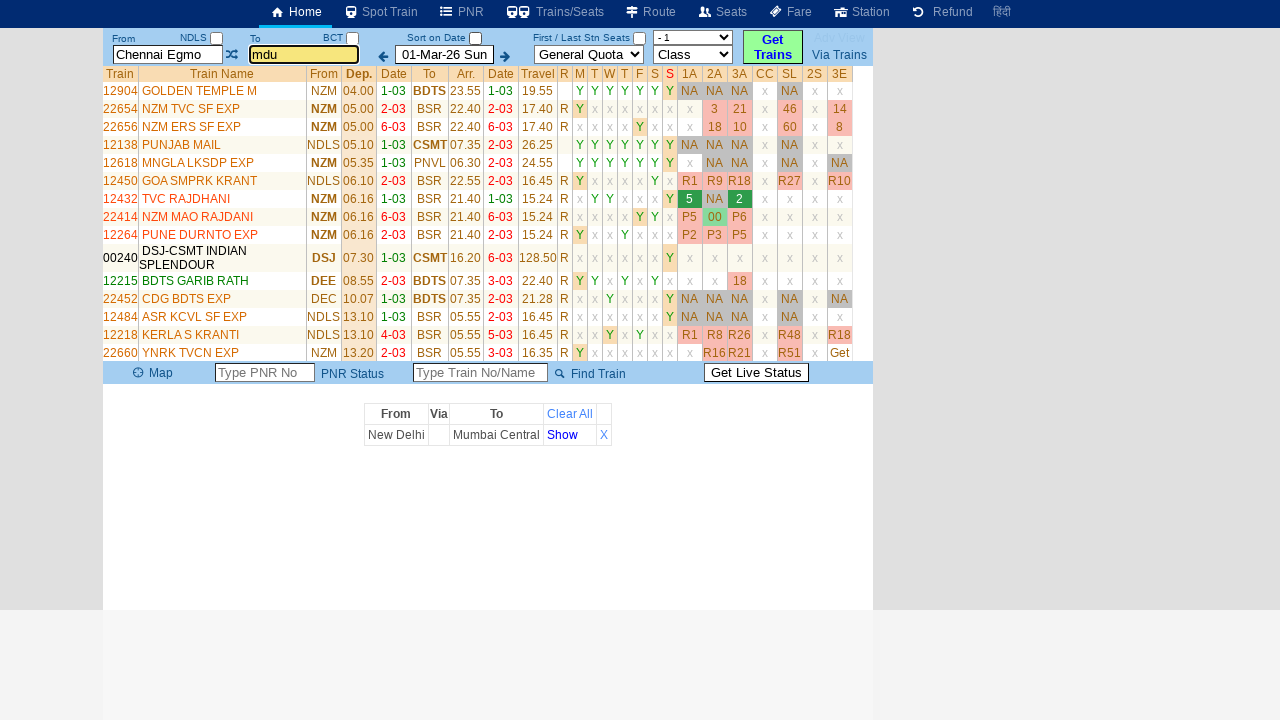

Pressed Enter to select the destination station
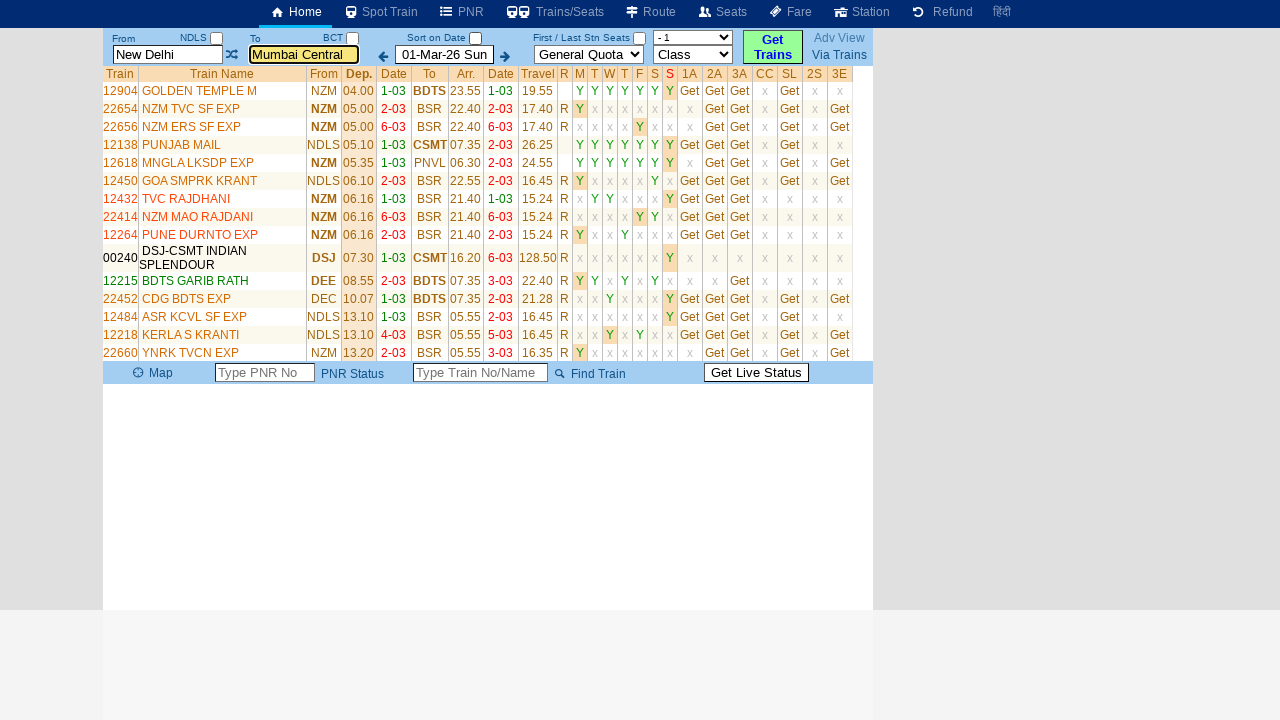

Waited 2 seconds for search results to load
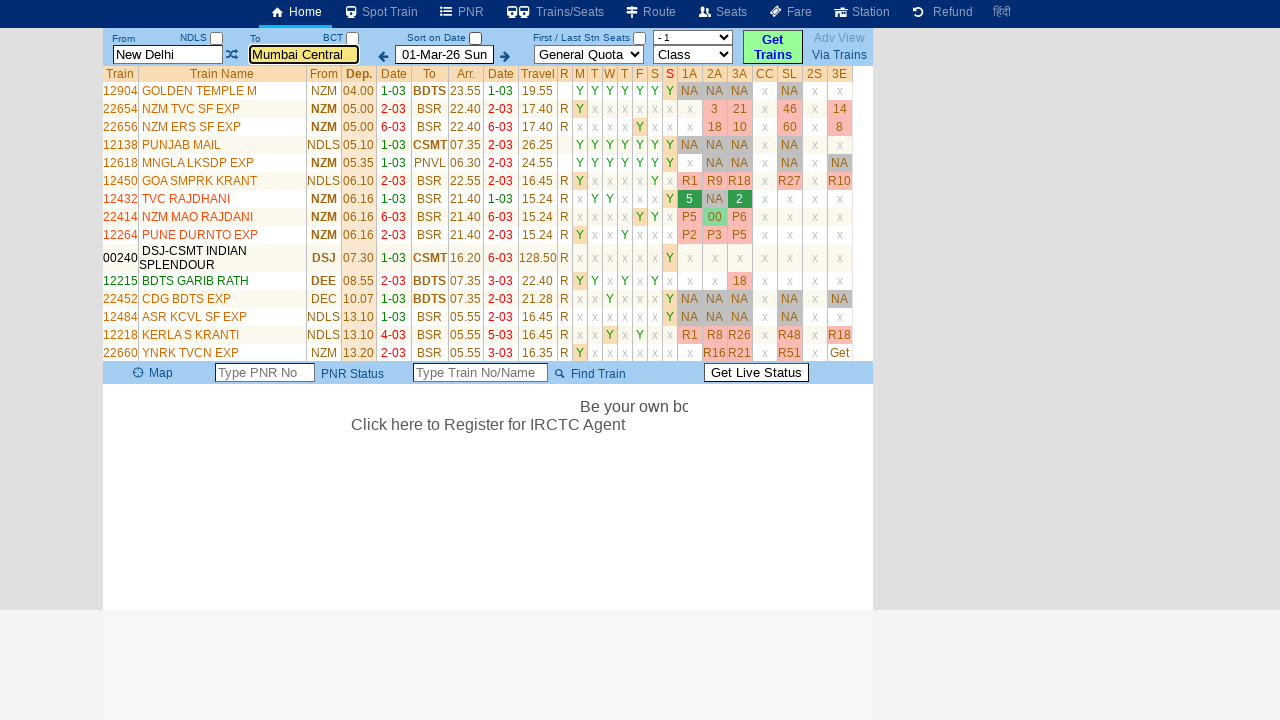

Train list table appeared with search results
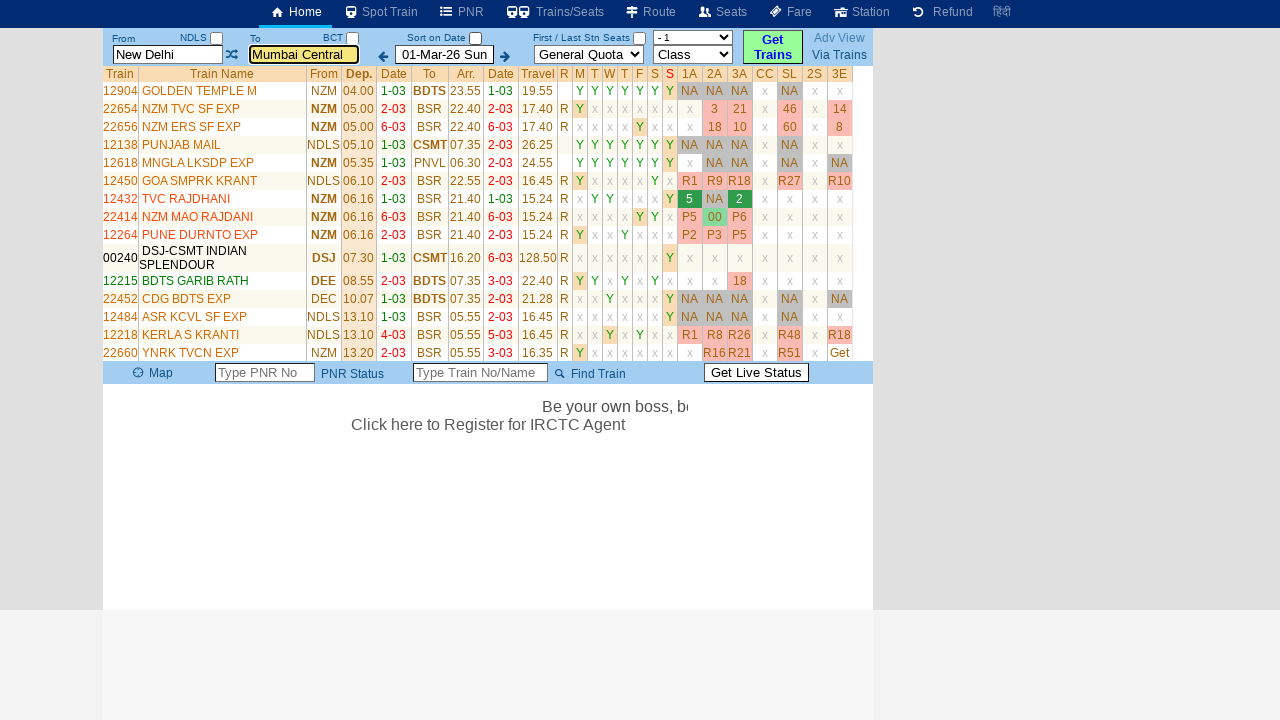

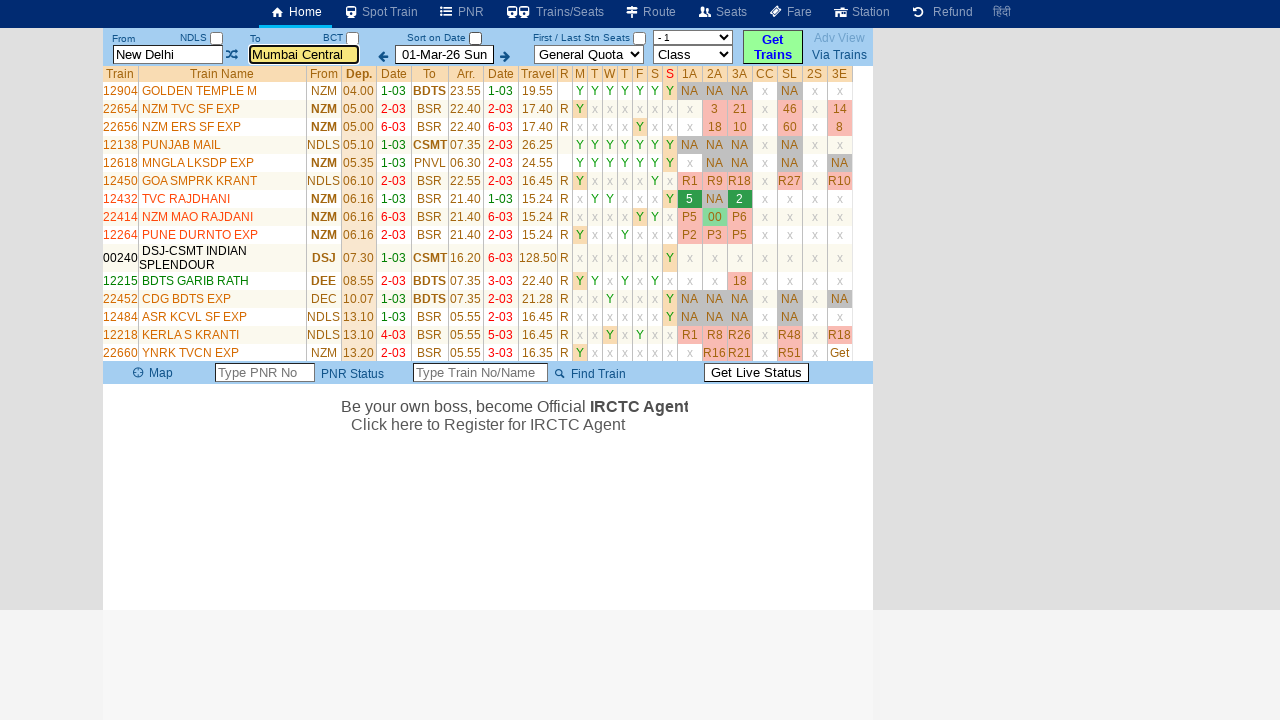